Tests dynamic controls page by clicking Remove button, verifying "It's gone!" message appears, then clicking Add button and verifying "It's back!" message appears

Starting URL: https://the-internet.herokuapp.com/dynamic_controls

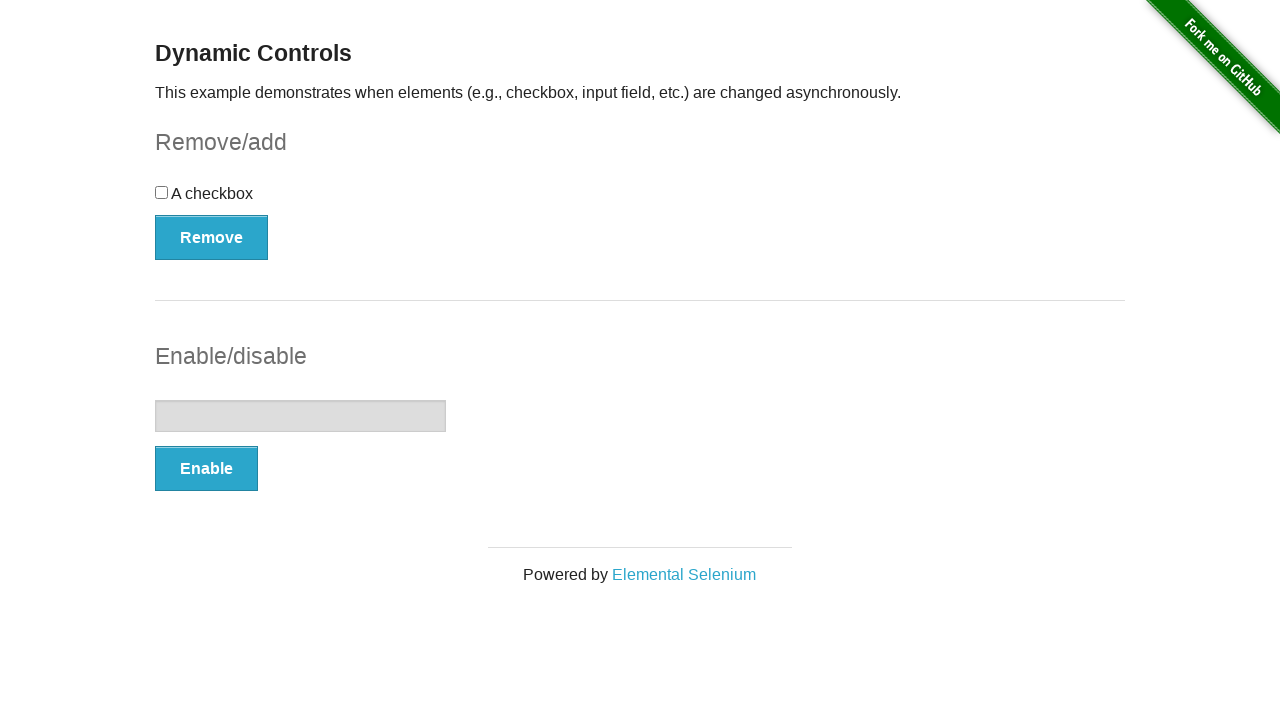

Clicked Remove button at (212, 237) on xpath=//button[text()='Remove']
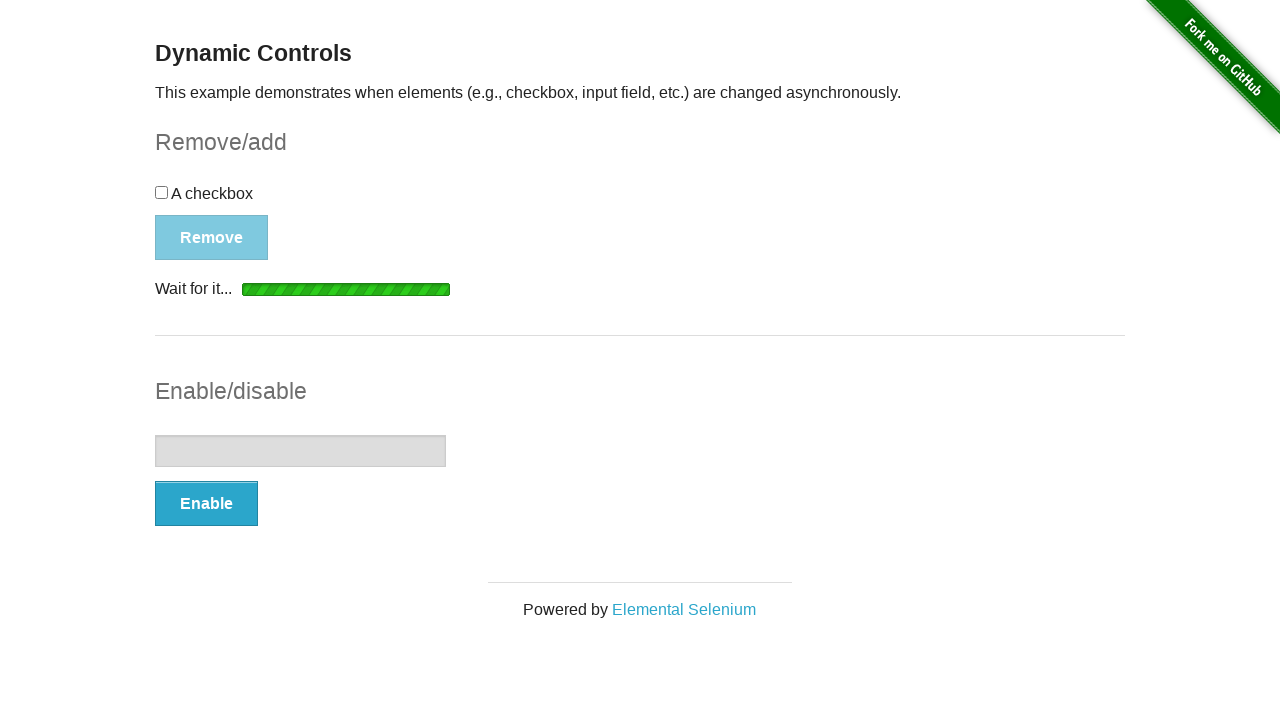

Waited for "It's gone!" message to appear
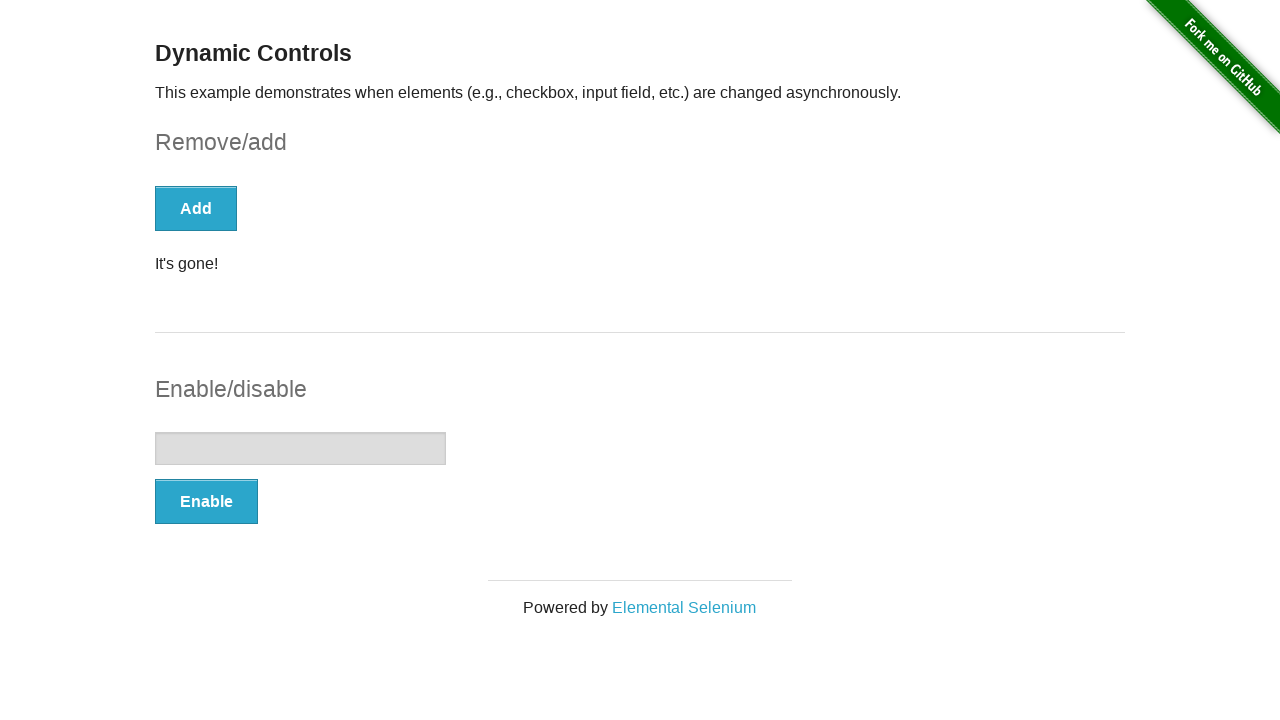

Verified "It's gone!" message is visible
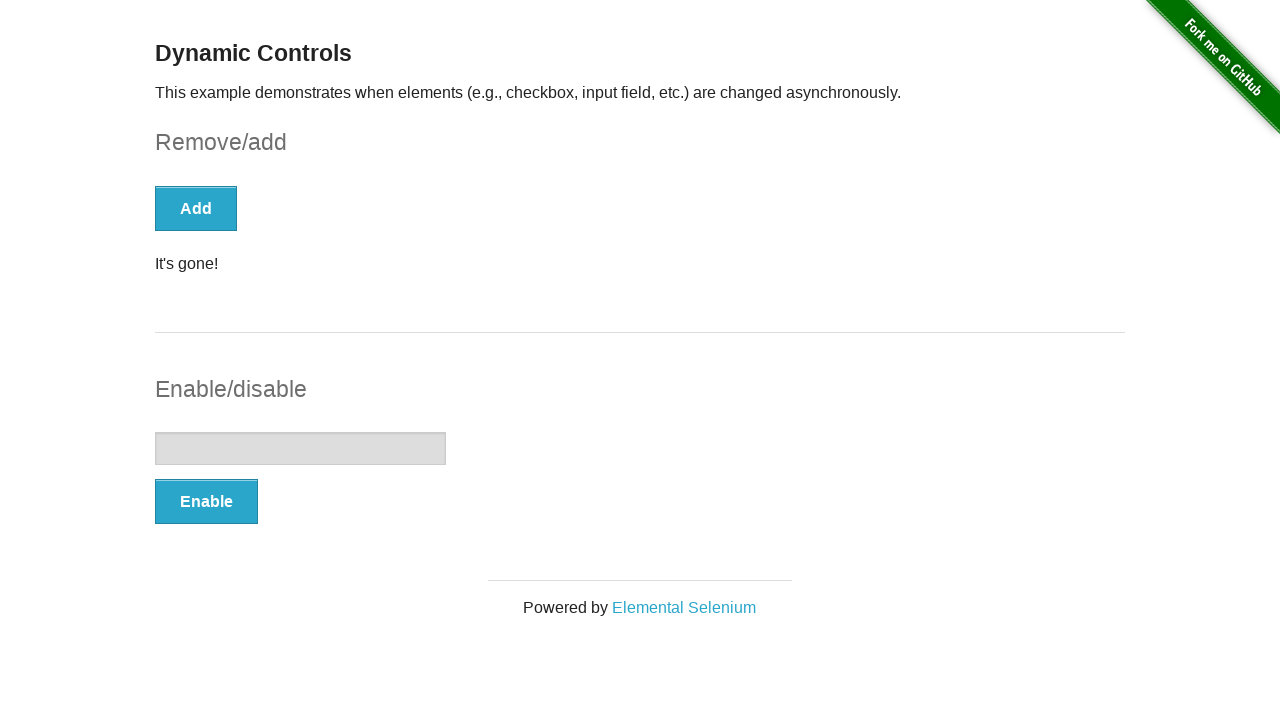

Clicked Add button at (196, 208) on xpath=//*[text()='Add']
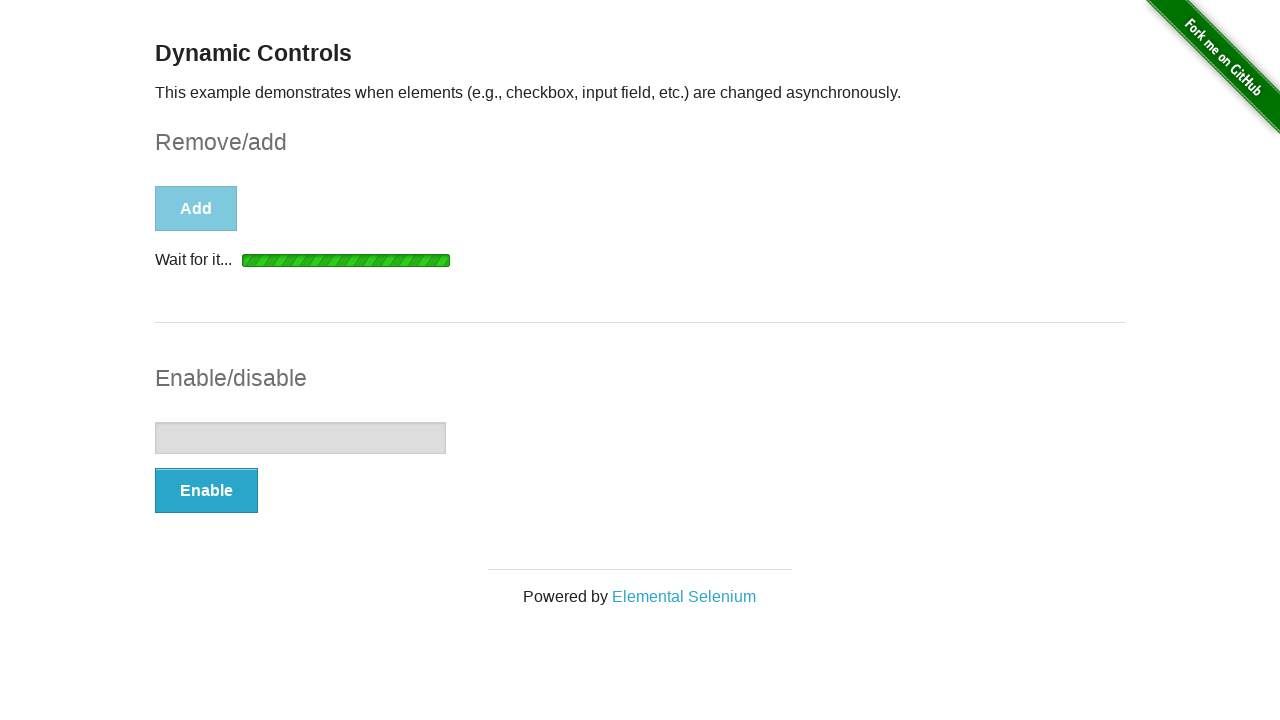

Waited for "It's back!" message to appear
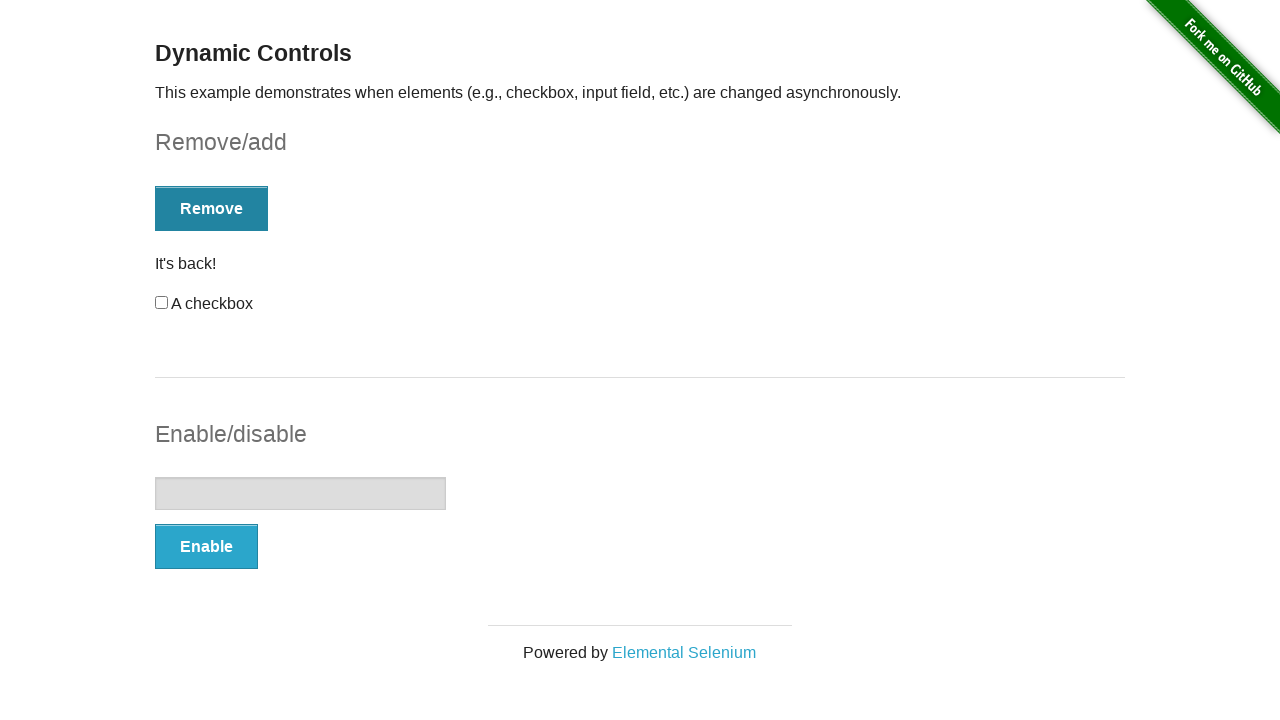

Verified "It's back!" message is visible
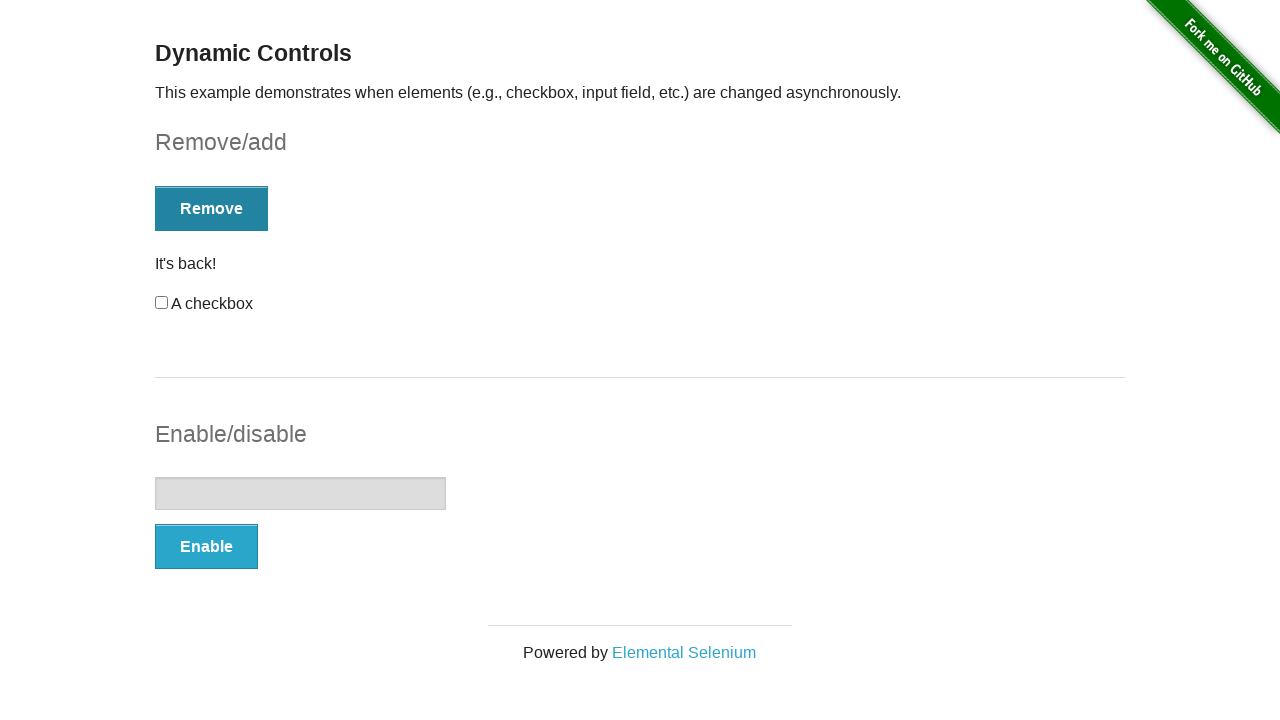

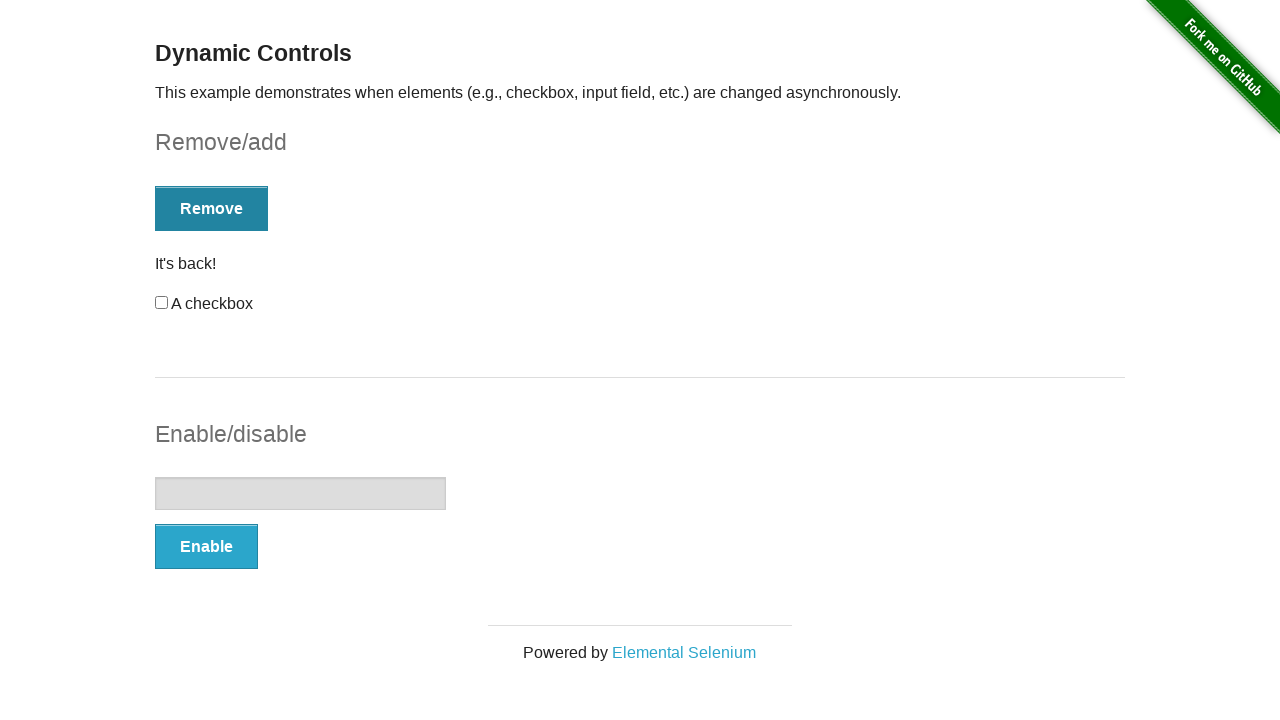